Tests popup/modal interaction on a training website by clicking a launcher button to open a modal, filling in form fields within the modal, and submitting the form to verify the success message.

Starting URL: https://training-support.net/webelements/popups

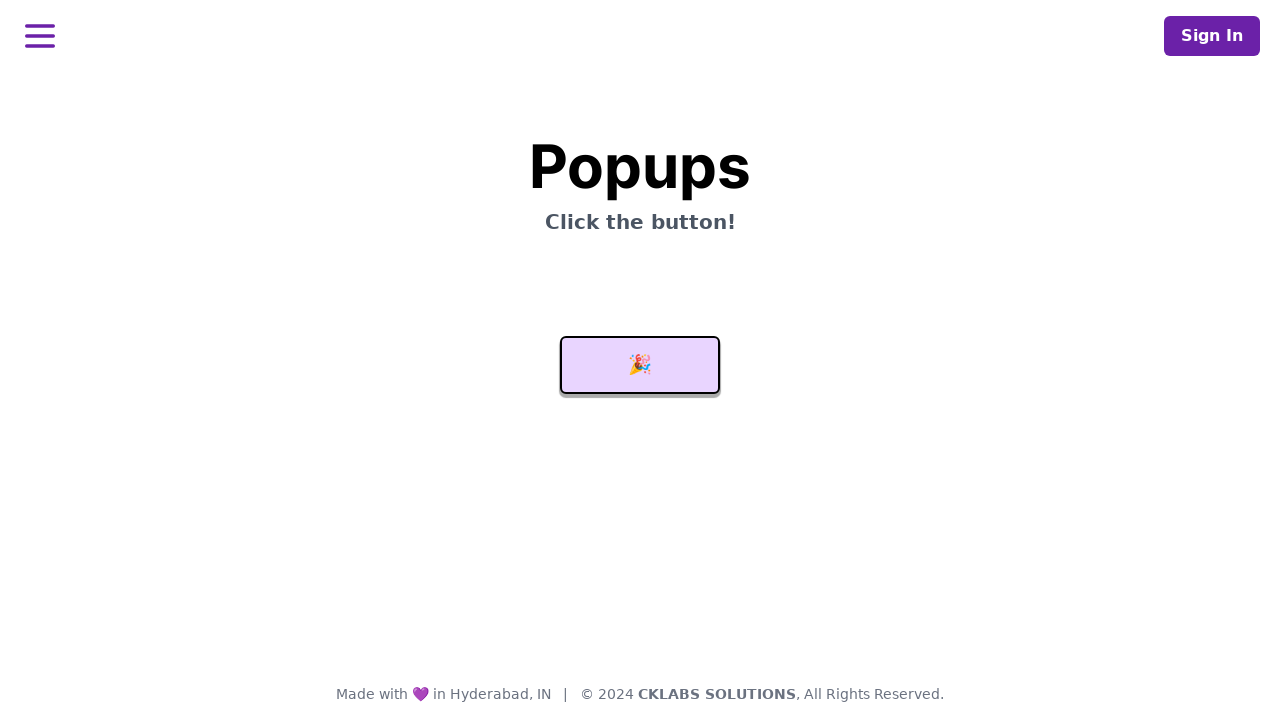

Clicked launcher button to open modal at (640, 365) on #launcher
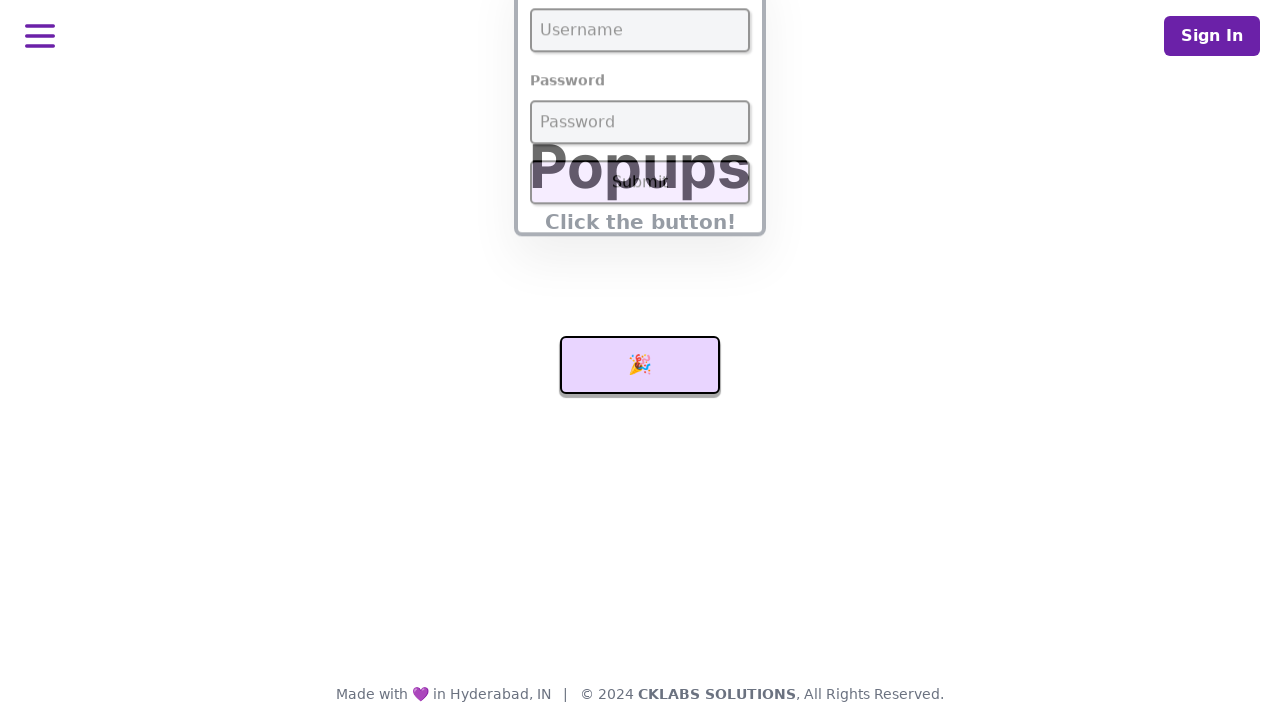

Modal username field became visible
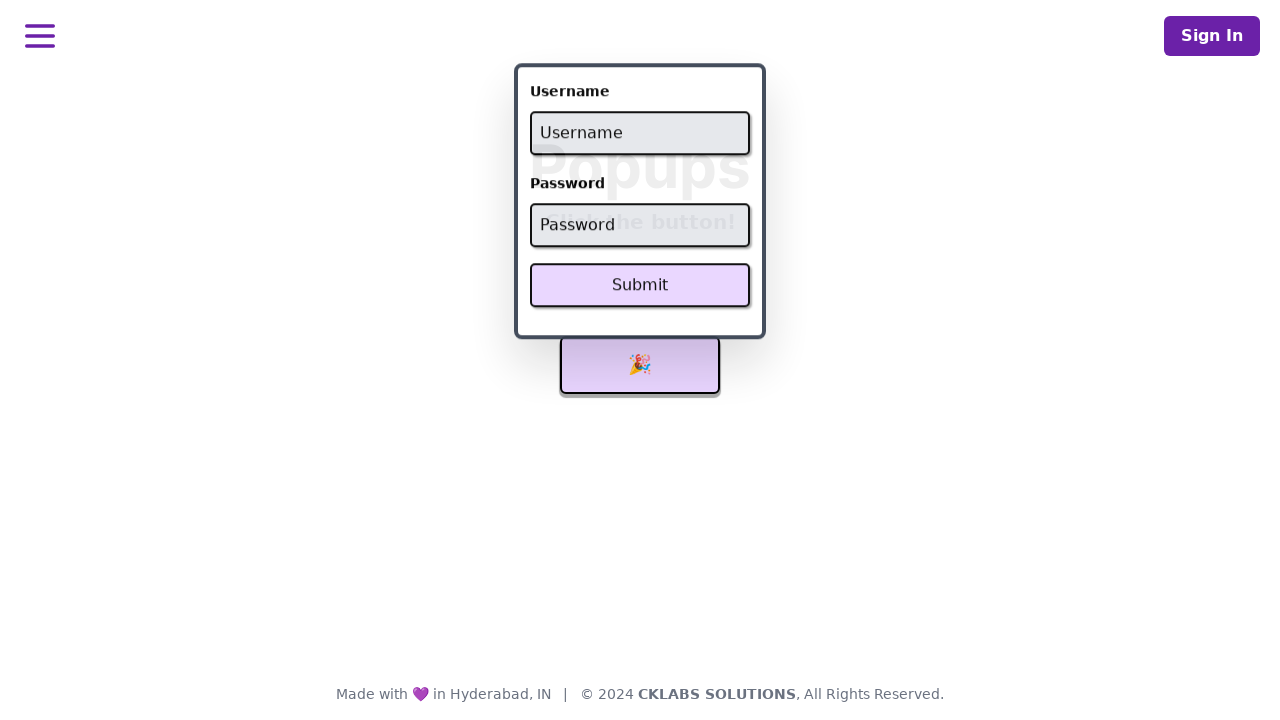

Filled username field with 'admin' on #username
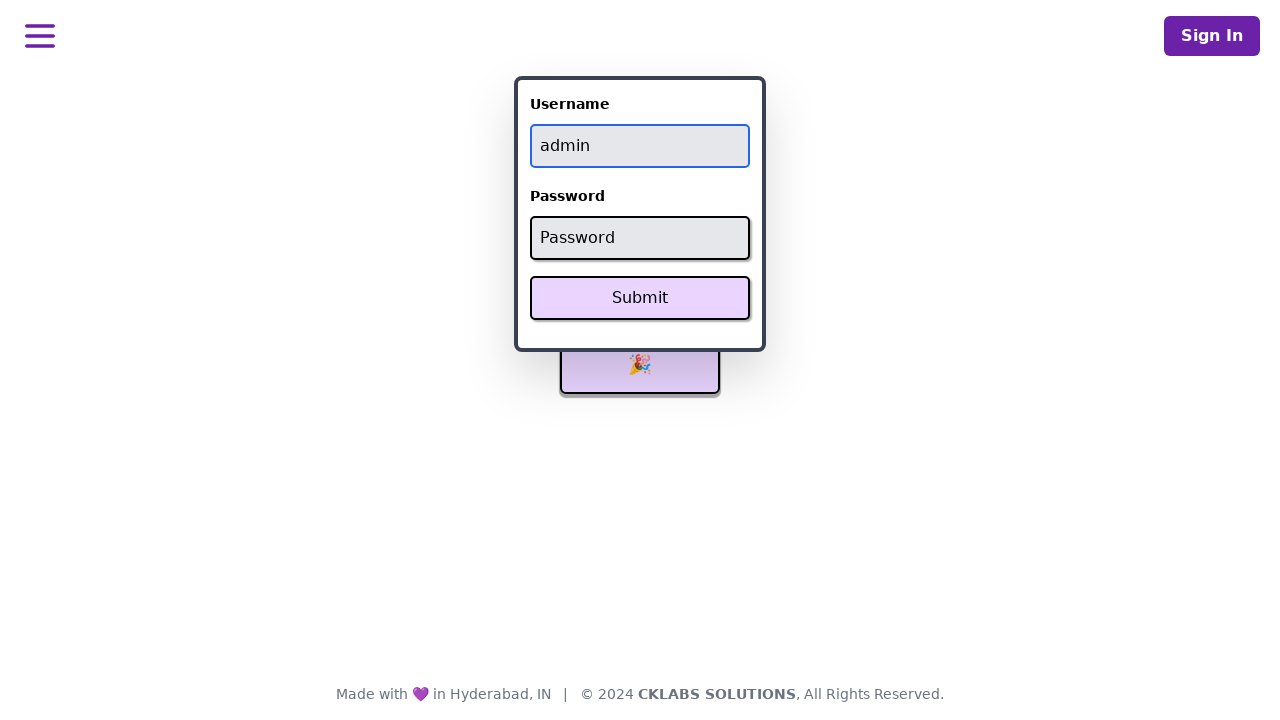

Filled password field with 'password' on #password
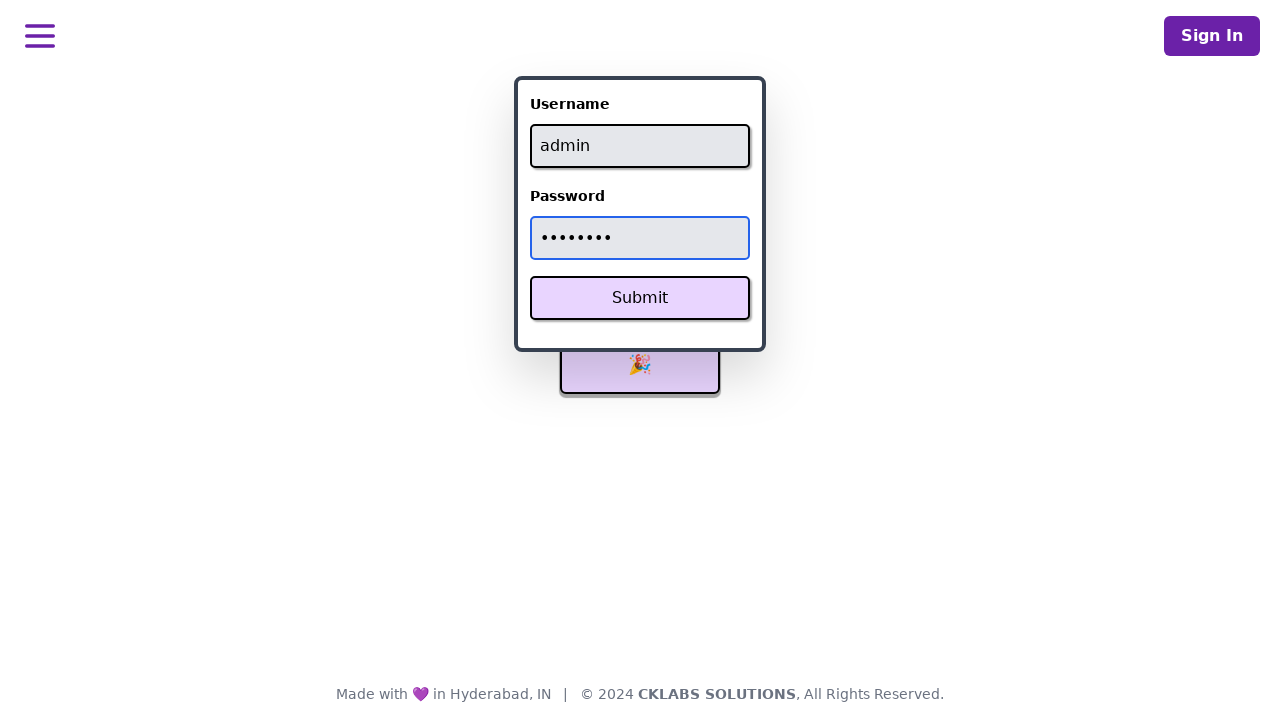

Clicked Submit button in modal form at (640, 298) on xpath=//button[text()='Submit']
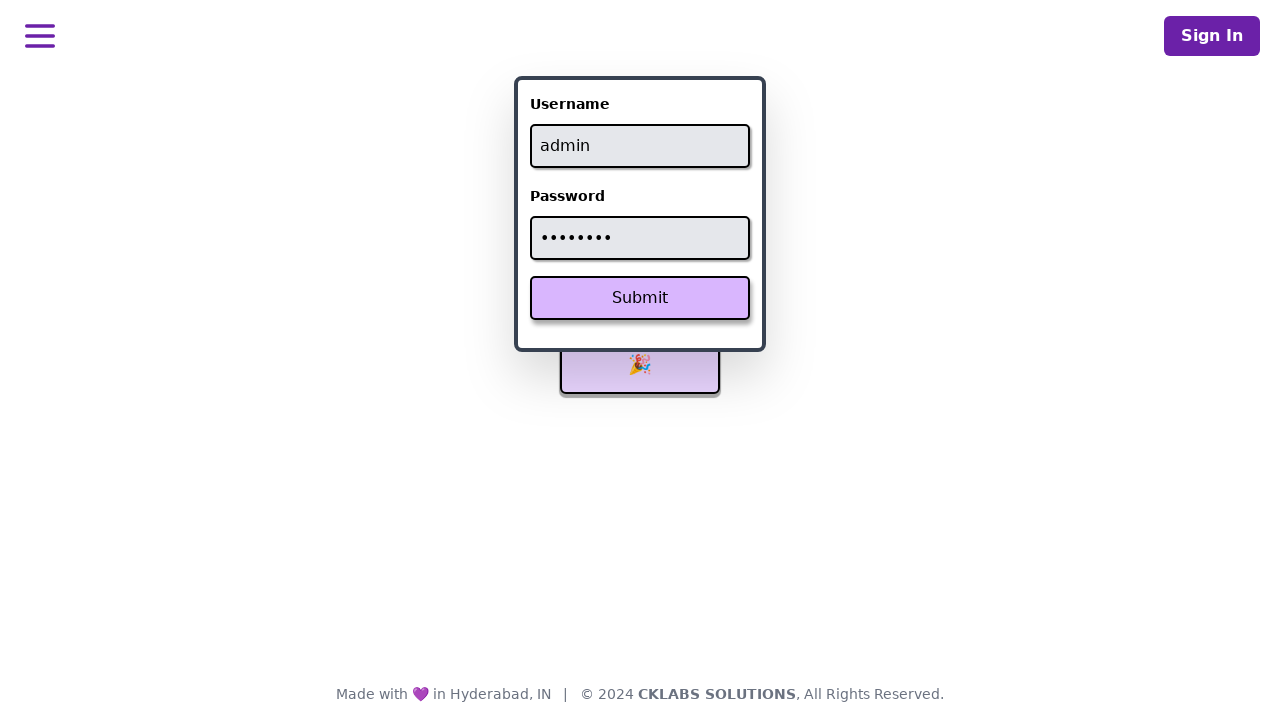

Success message appeared on page
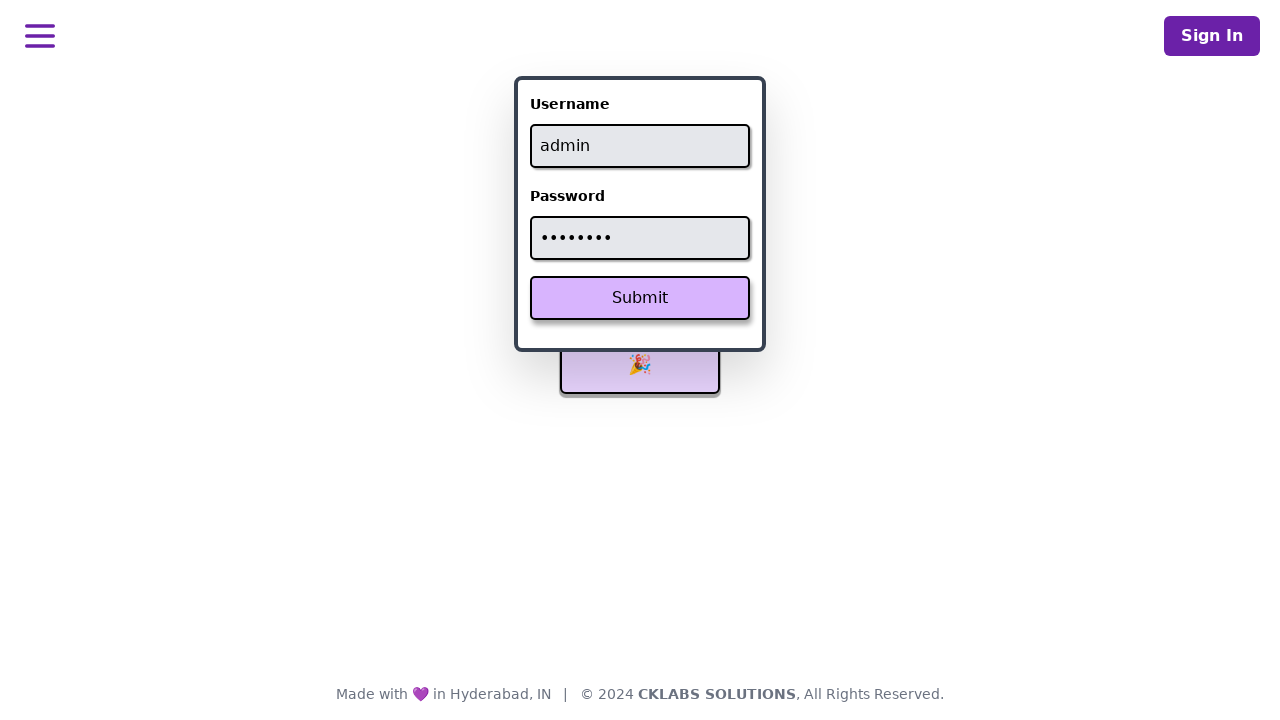

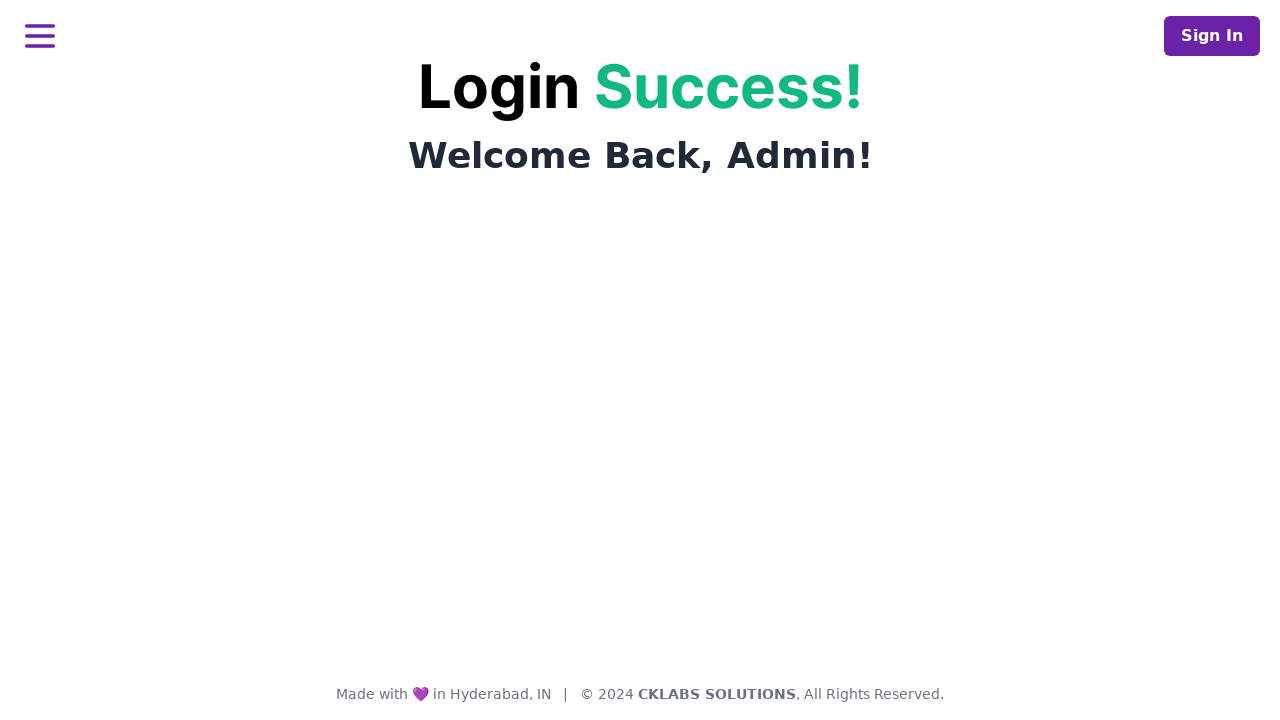